Tests file download functionality by clicking a download button and verifying the download event is triggered

Starting URL: https://demo.automationtesting.in/FileDownload.html

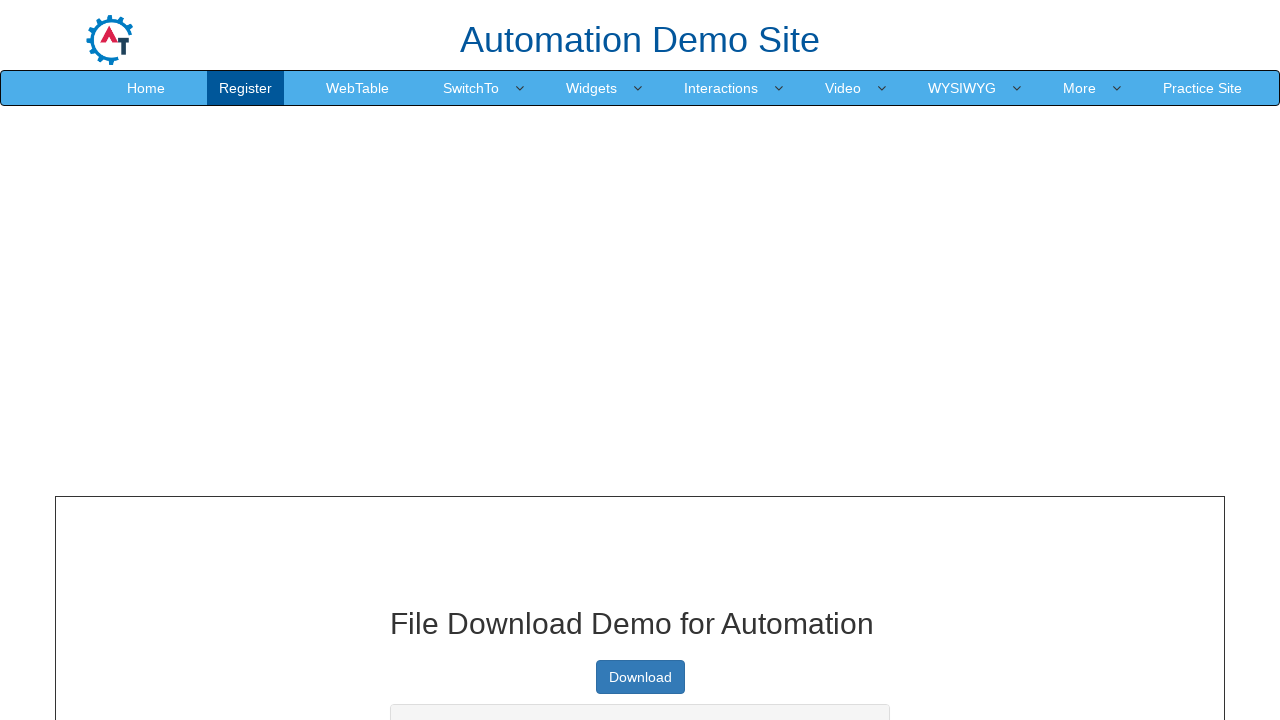

Waited for page to fully load
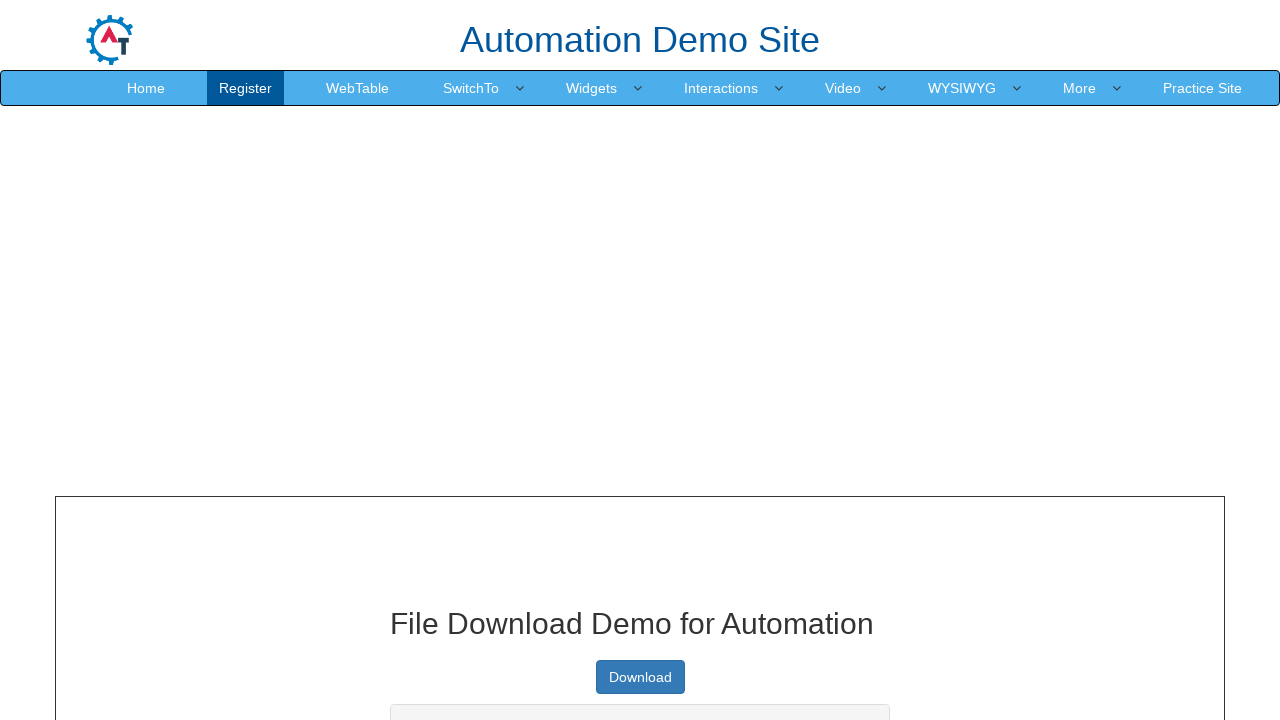

Clicked download button and captured download event at (640, 677) on a[type='button']
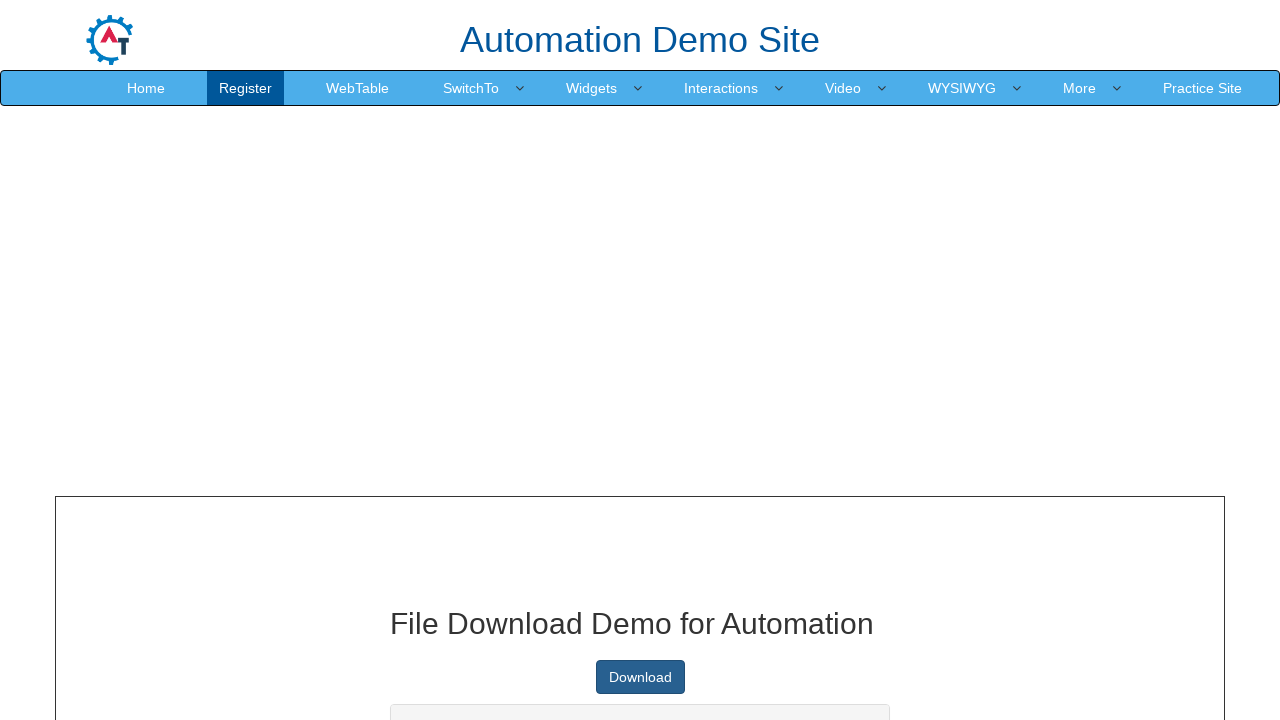

Retrieved download object from download event
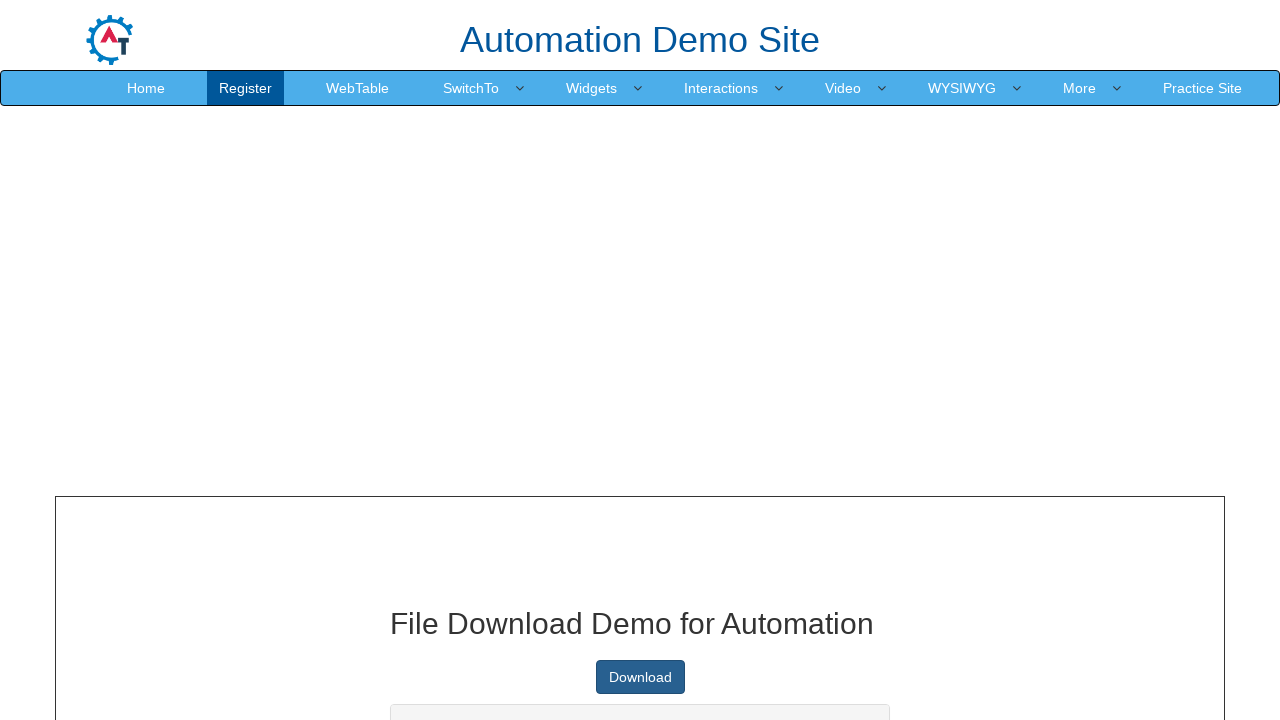

Verified download was triggered by confirming suggested filename exists
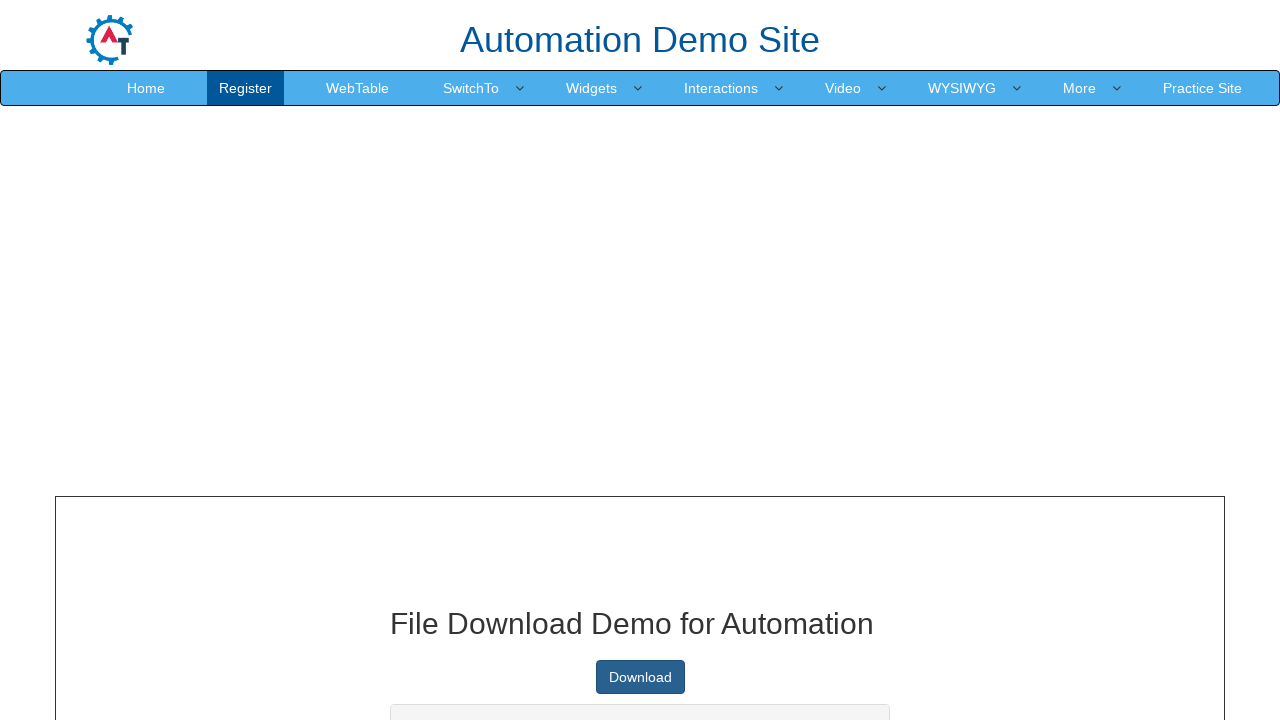

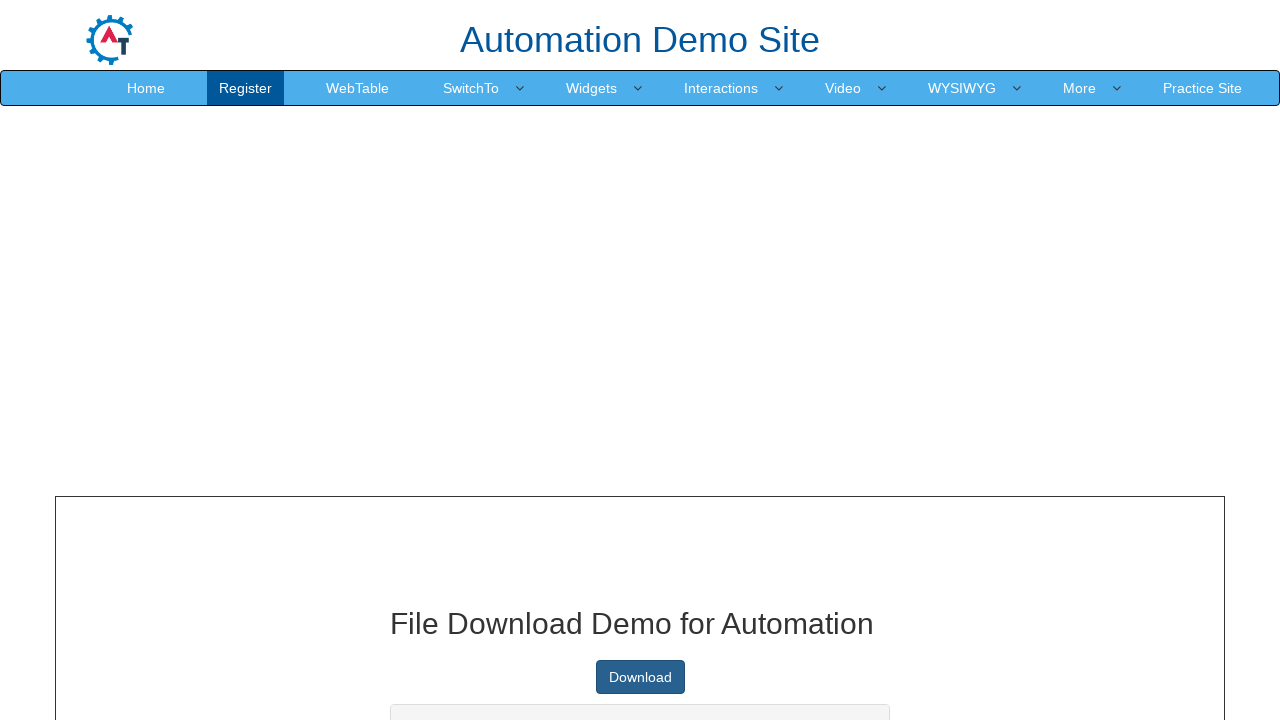